Tests file upload functionality by selecting a file and clicking the upload button, then verifying the success message

Starting URL: https://the-internet.herokuapp.com/upload

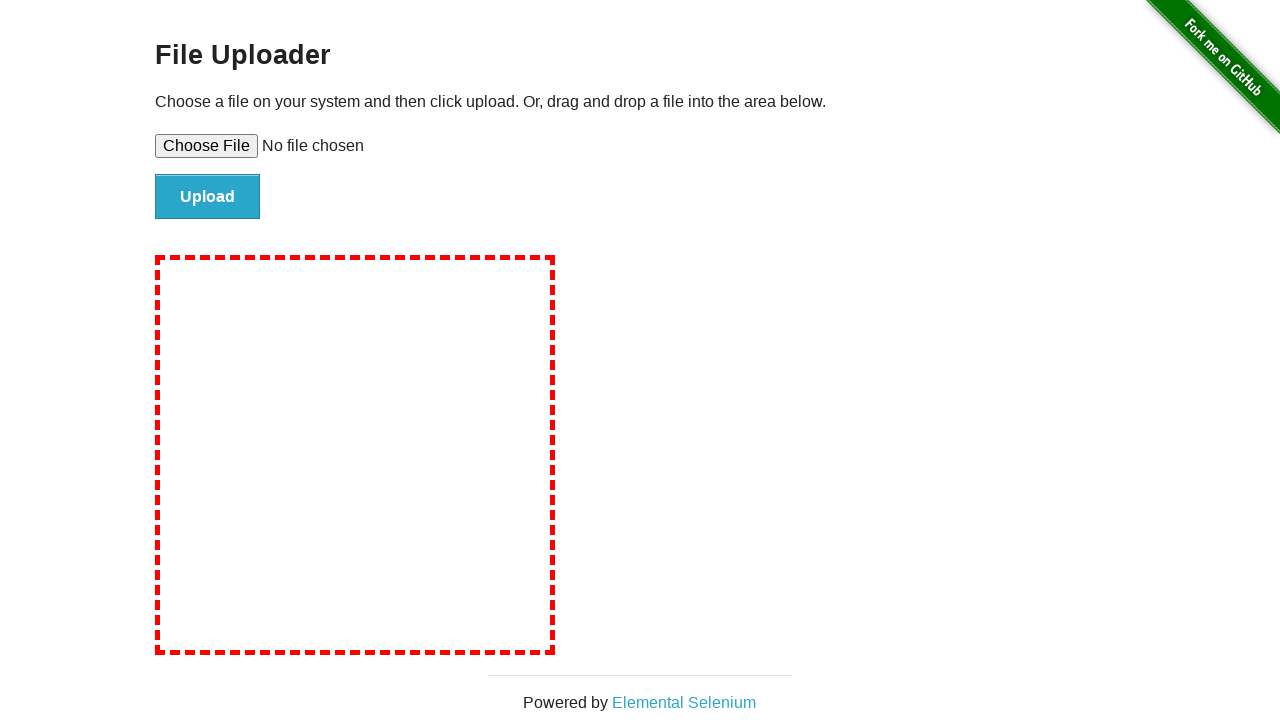

Set file input with temporary test file
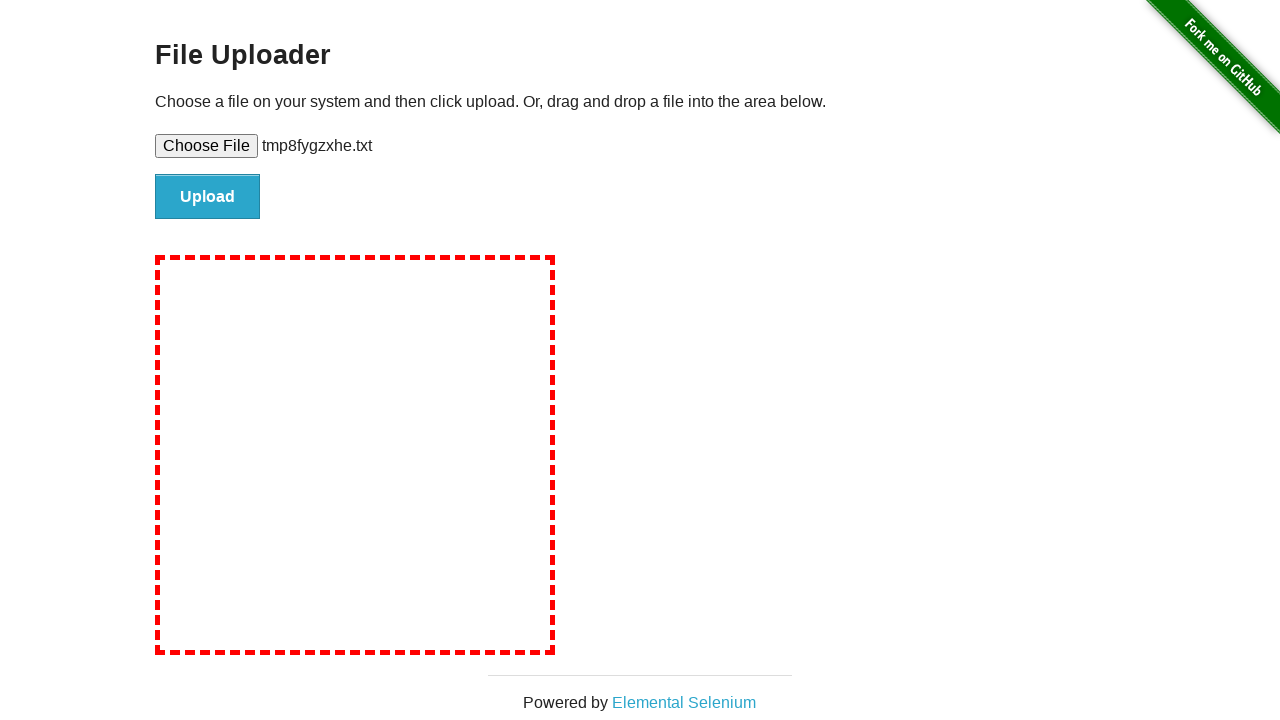

Clicked the upload button at (208, 197) on #file-submit
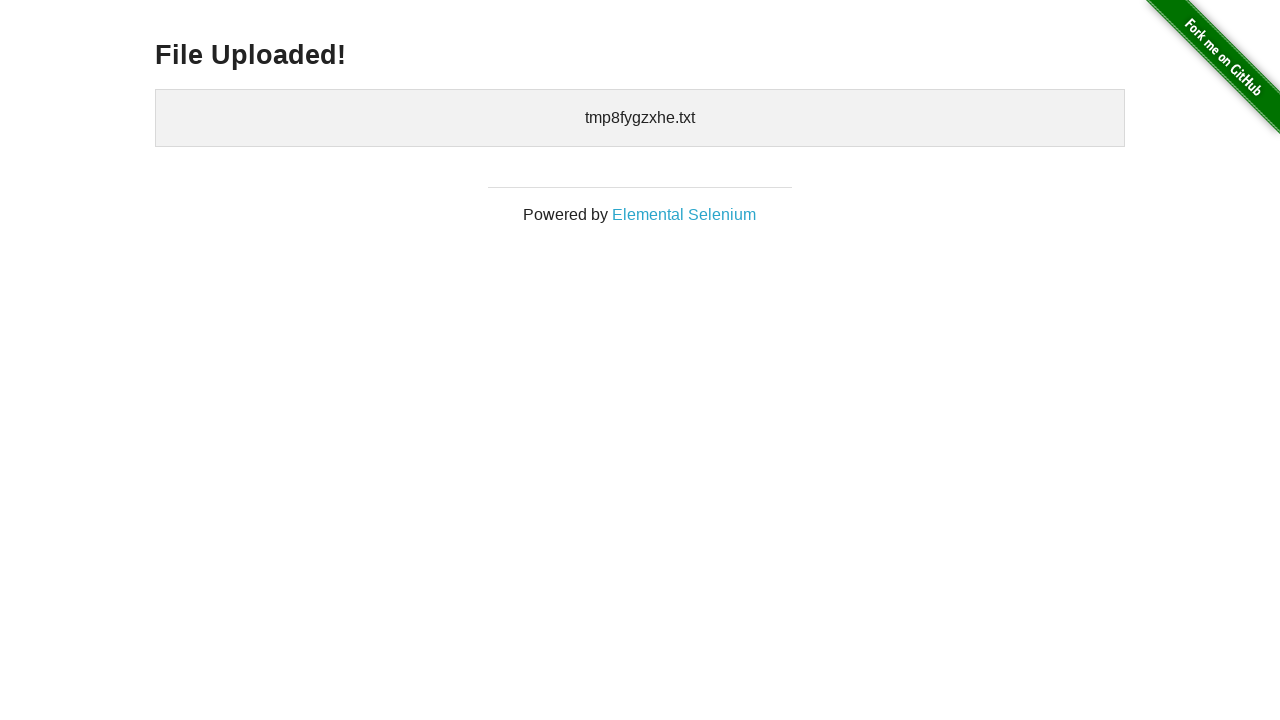

File upload success message appeared
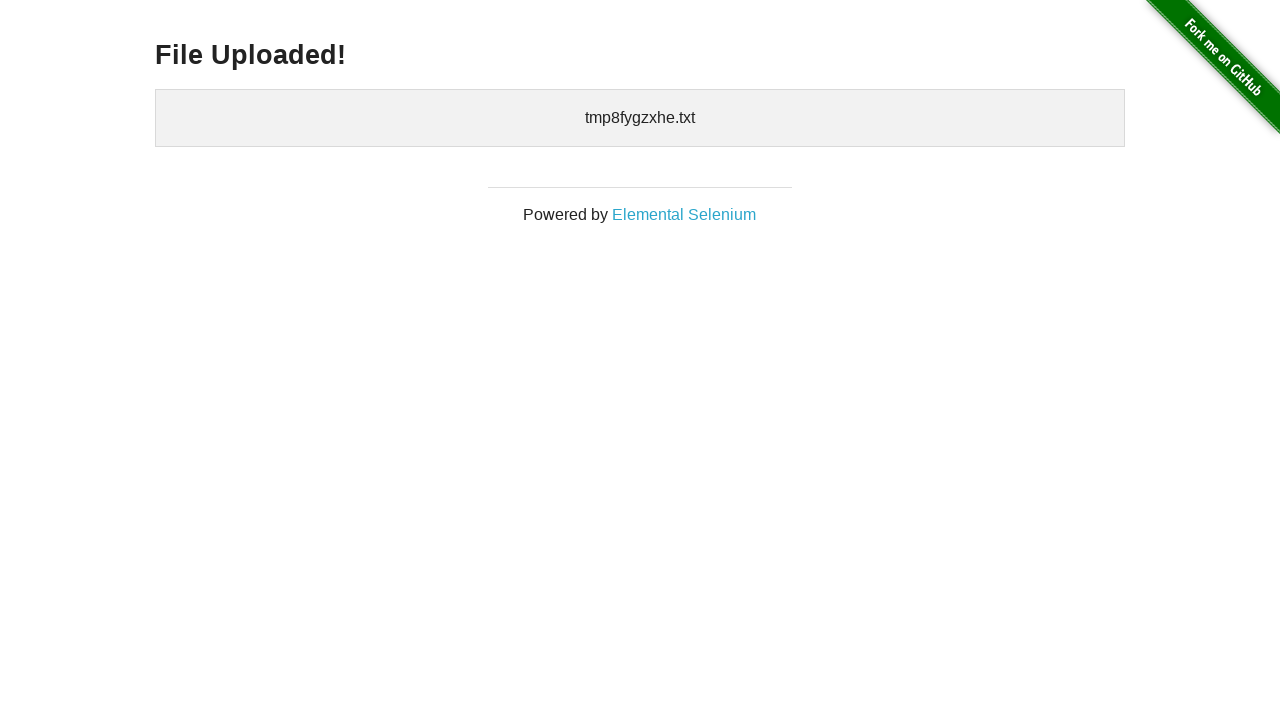

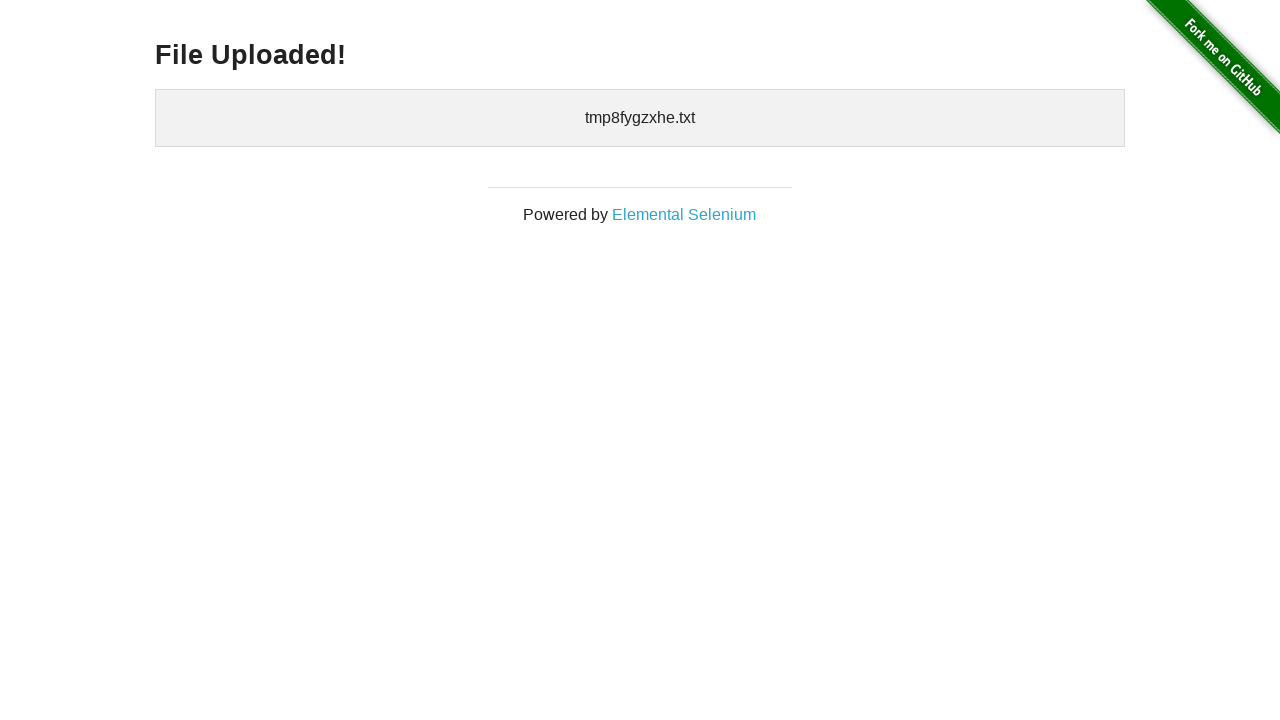